Tests alert handling by clicking a button that triggers a JavaScript alert and then accepting/dismissing the alert dialog

Starting URL: https://formy-project.herokuapp.com/switch-window

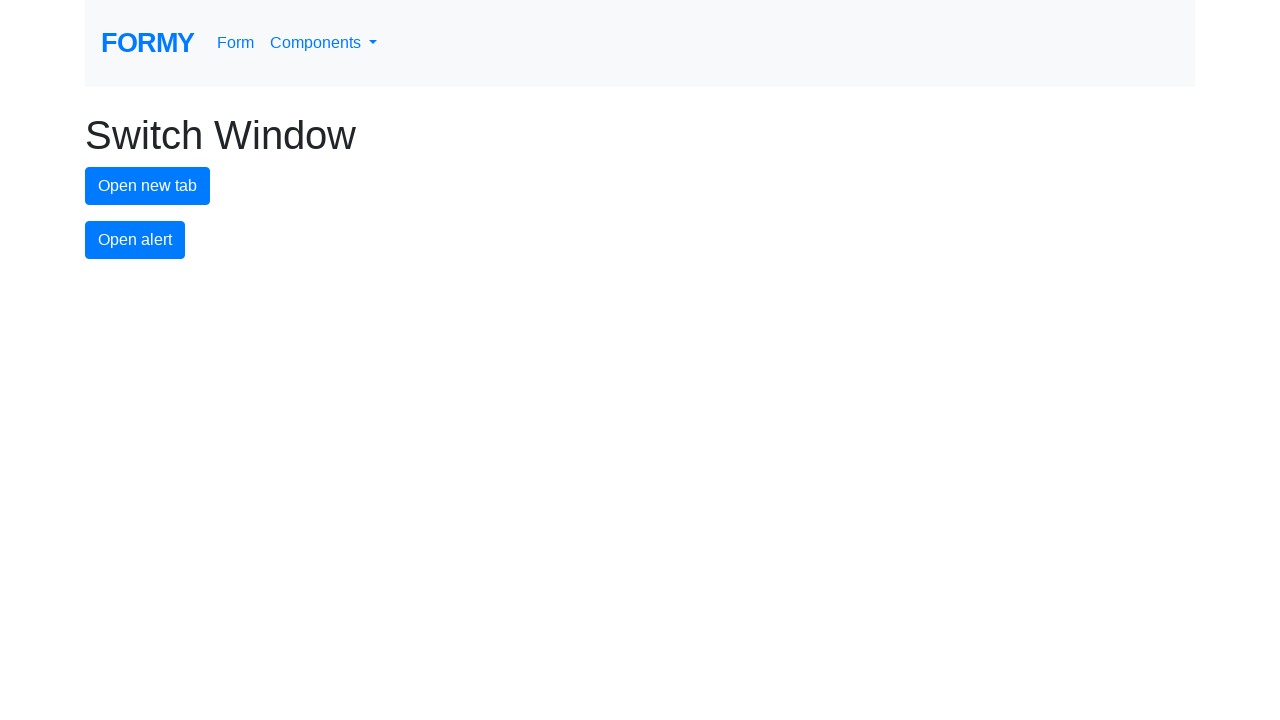

Set up dialog handler to automatically accept alerts
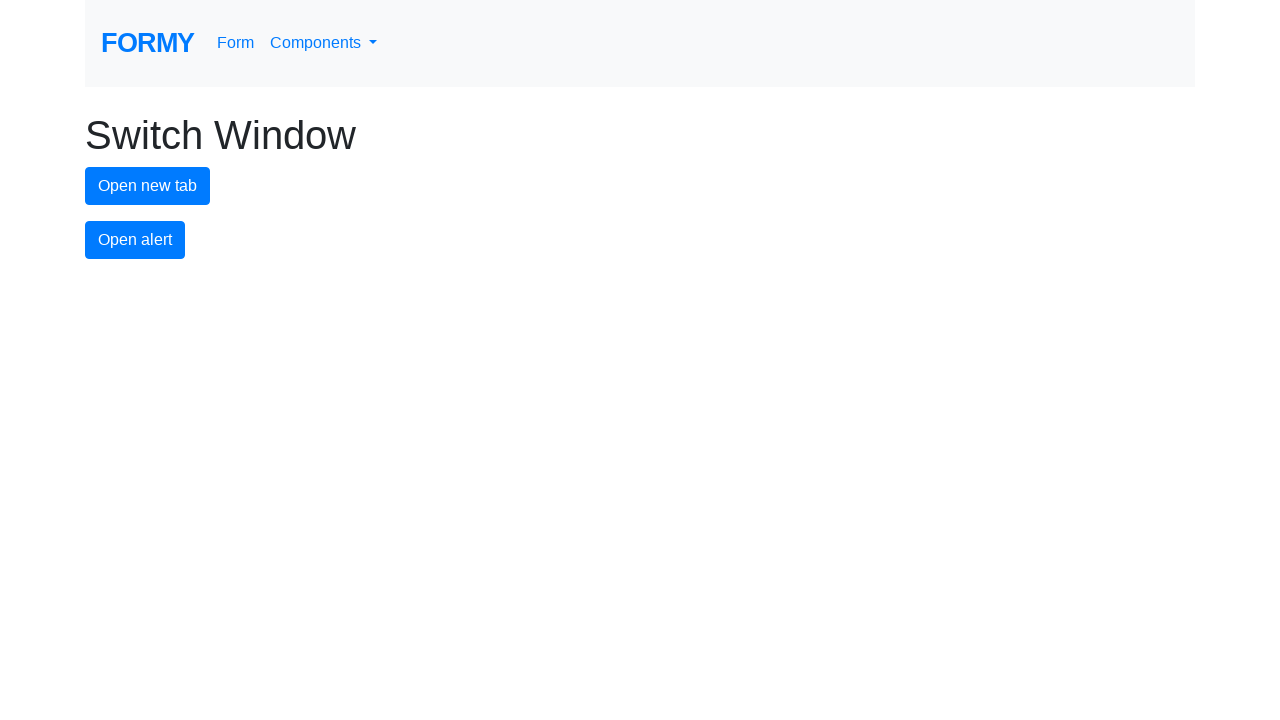

Clicked alert button to trigger JavaScript alert at (135, 240) on #alert-button
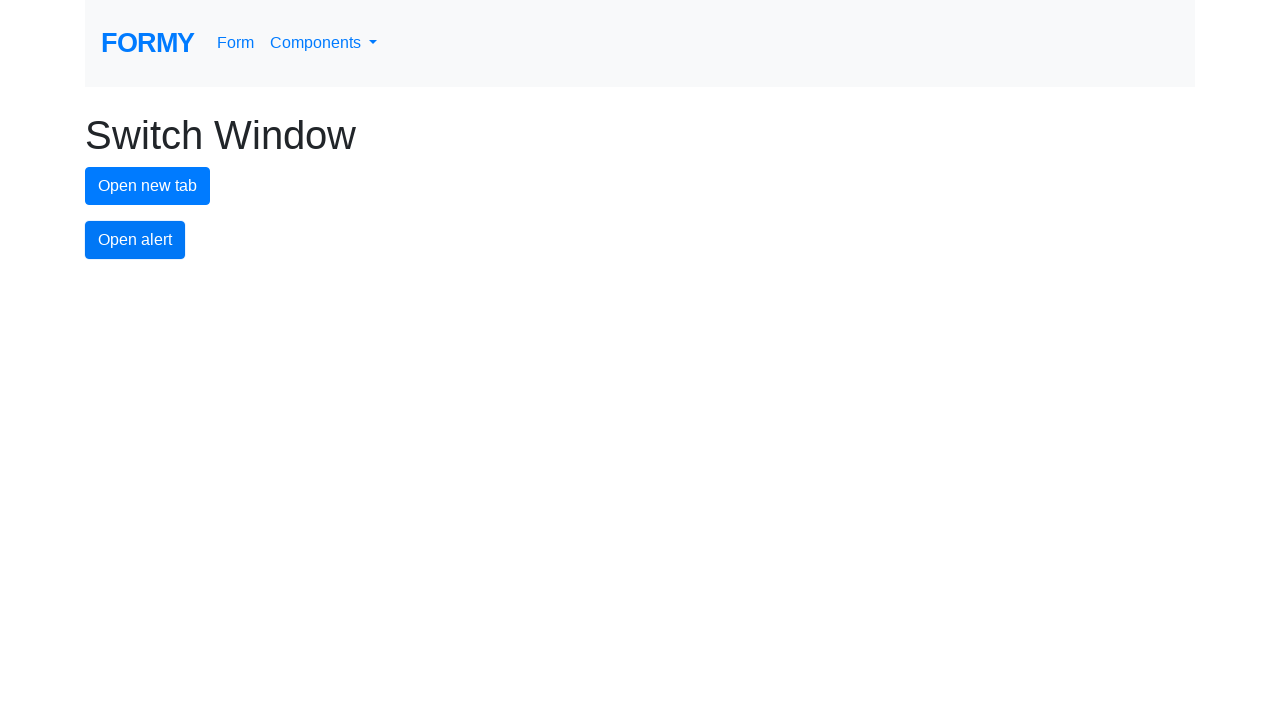

Waited for alert dialog handler to process the alert
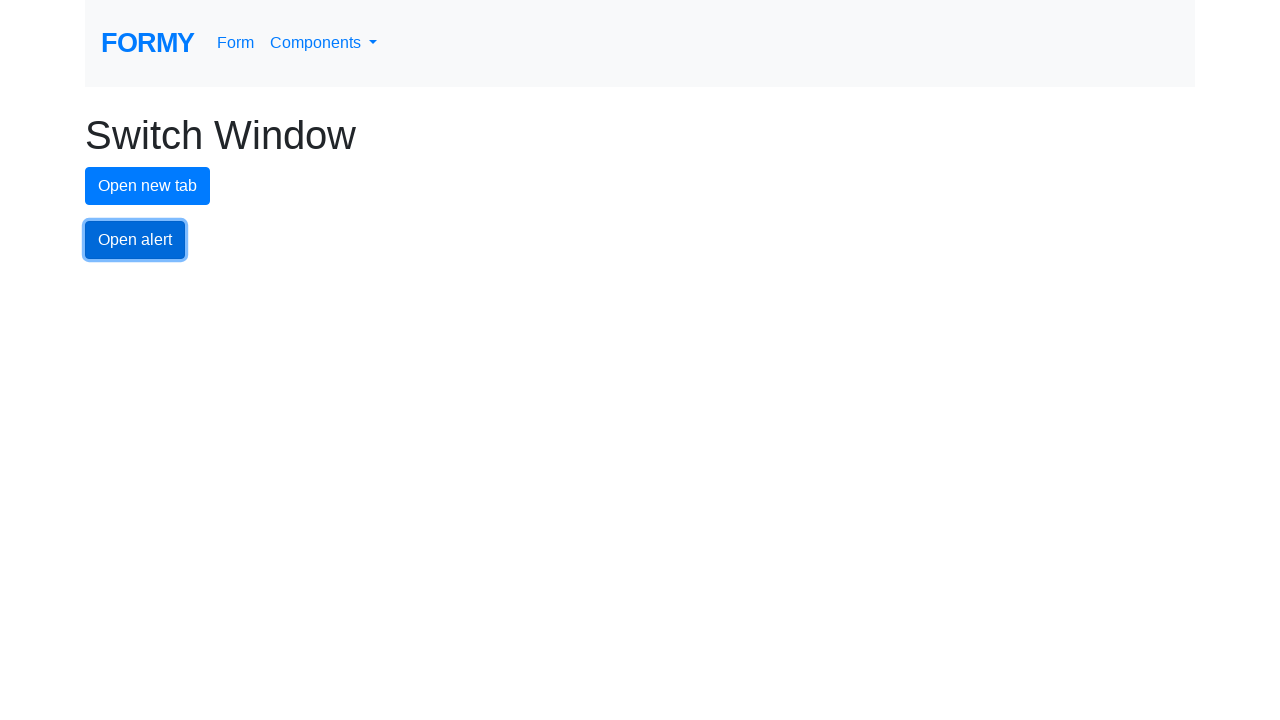

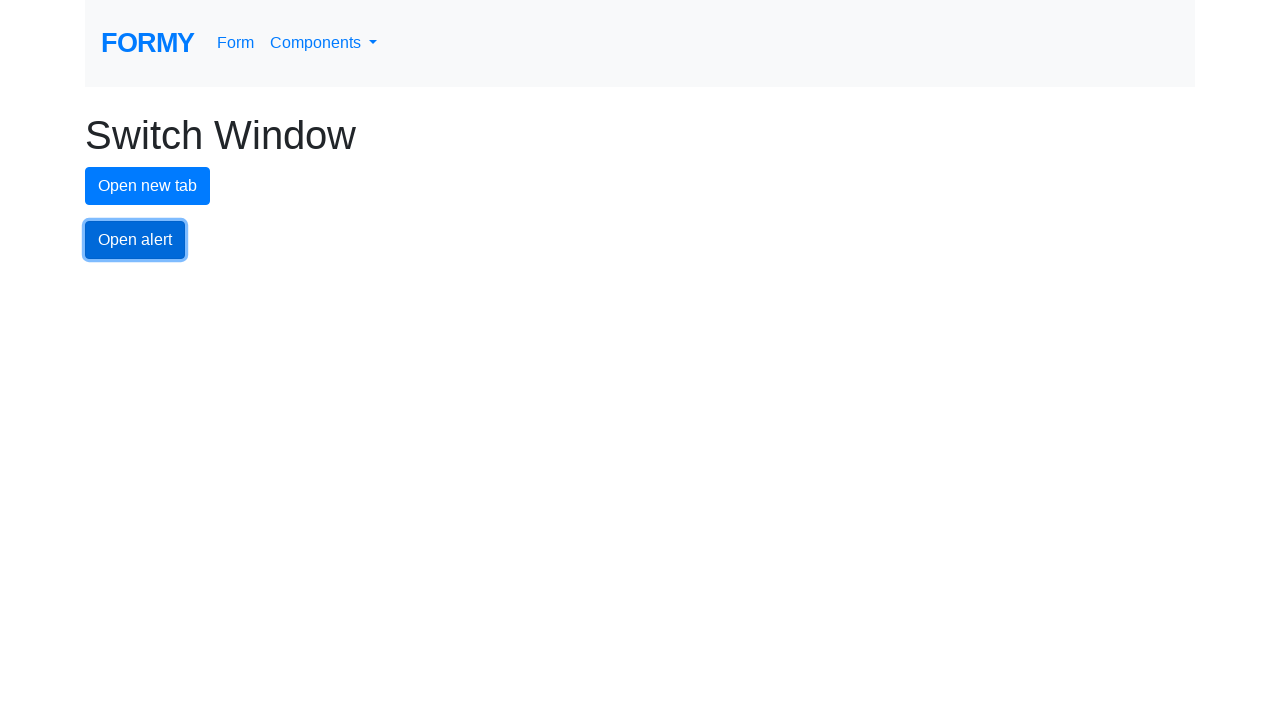